Tests adding a product review/comment by navigating to a product page, clicking the reviews tab, selecting a star rating, filling in comment details (text, name, email), and submitting the review.

Starting URL: https://practice.automationtesting.in

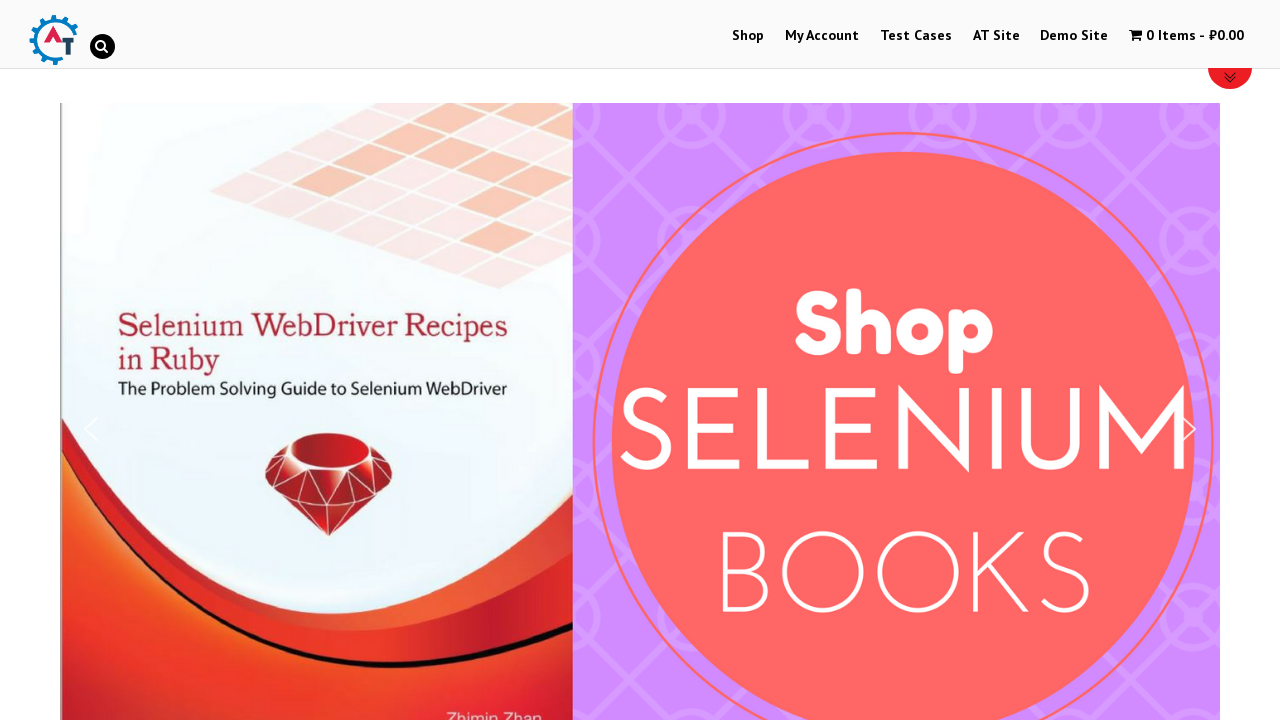

Scrolled down 600px to view products
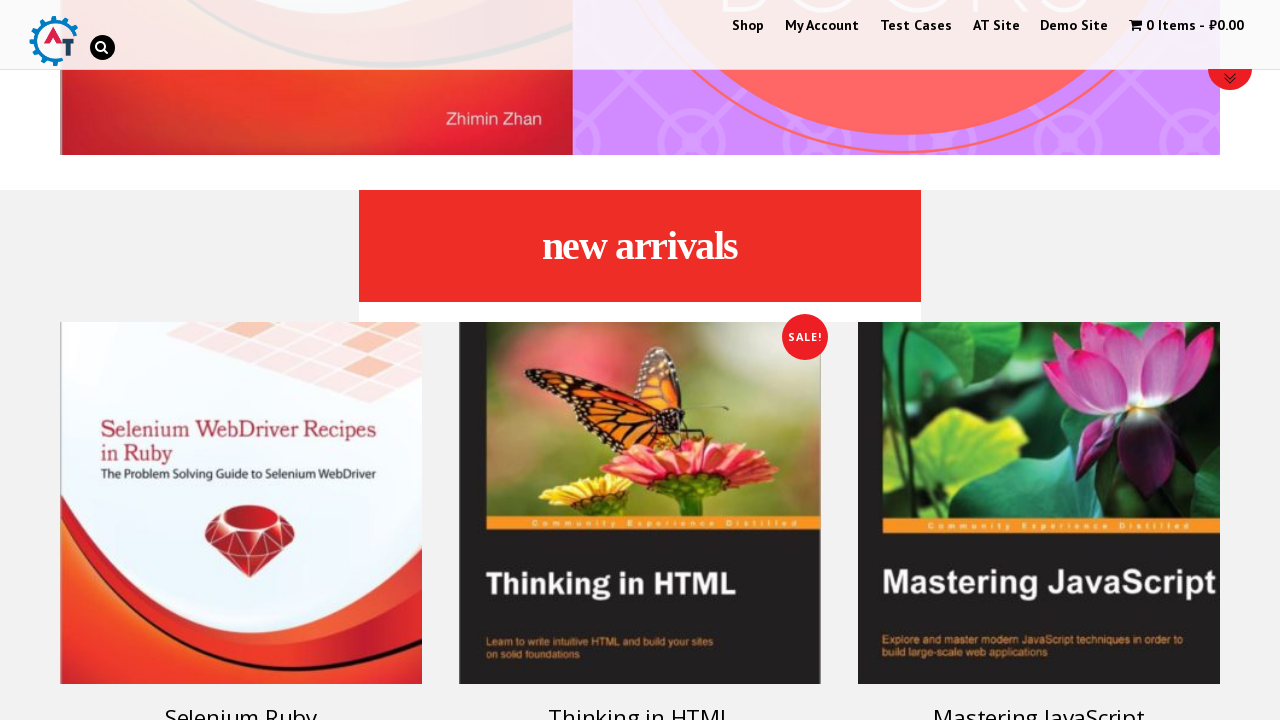

Clicked on Selenium Ruby book product at (241, 503) on .post-160 > a > img
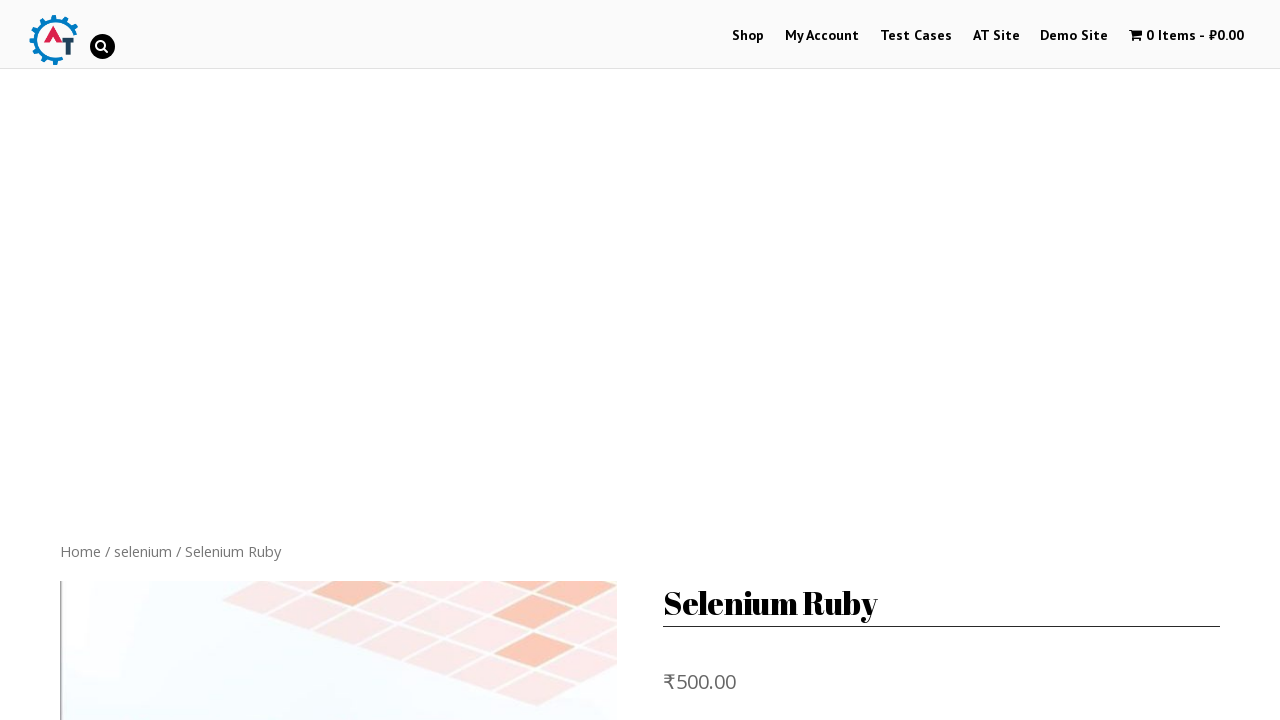

Clicked on the Reviews tab at (309, 360) on .reviews_tab
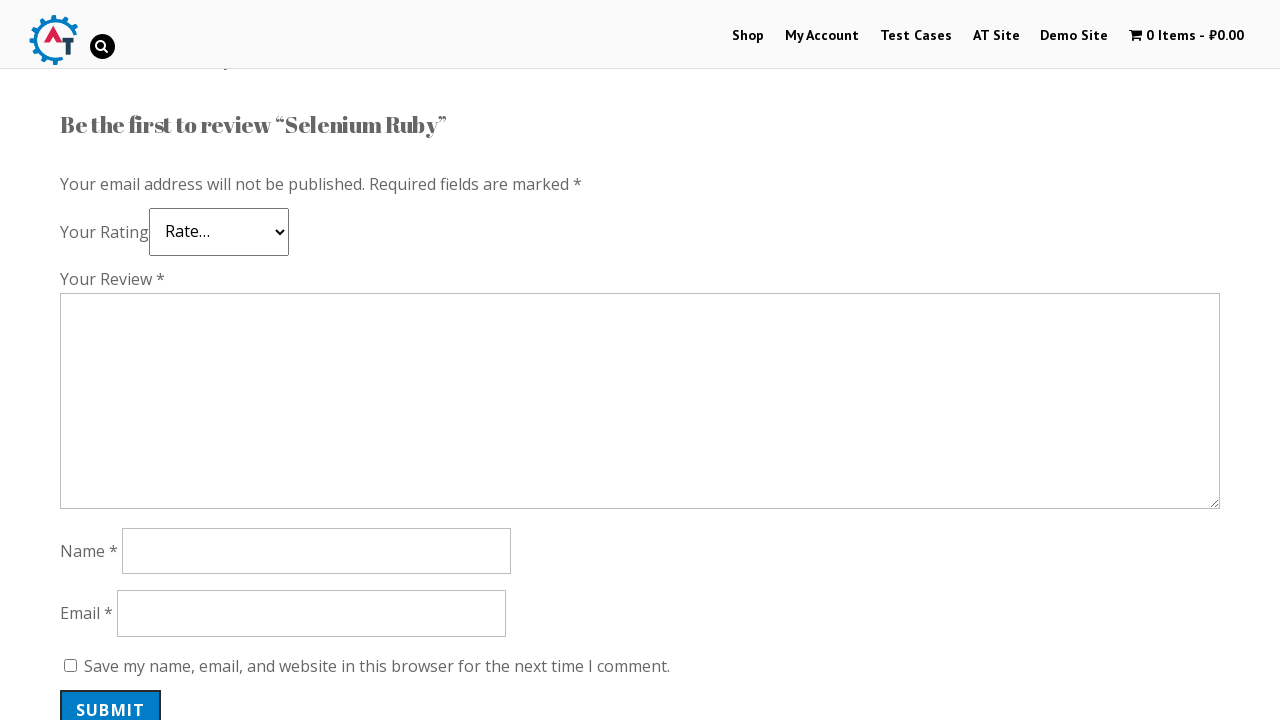

Scrolled down 800px to view review form
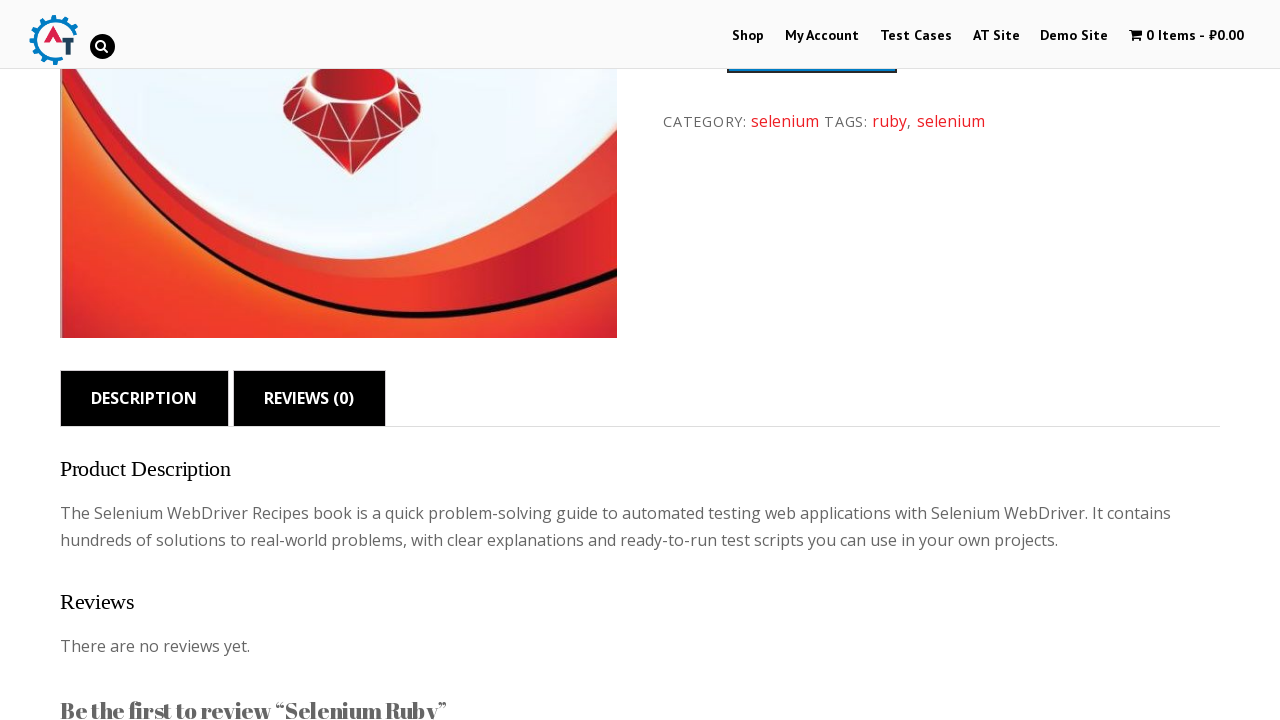

Selected 5-star rating at (132, 244) on .star-5
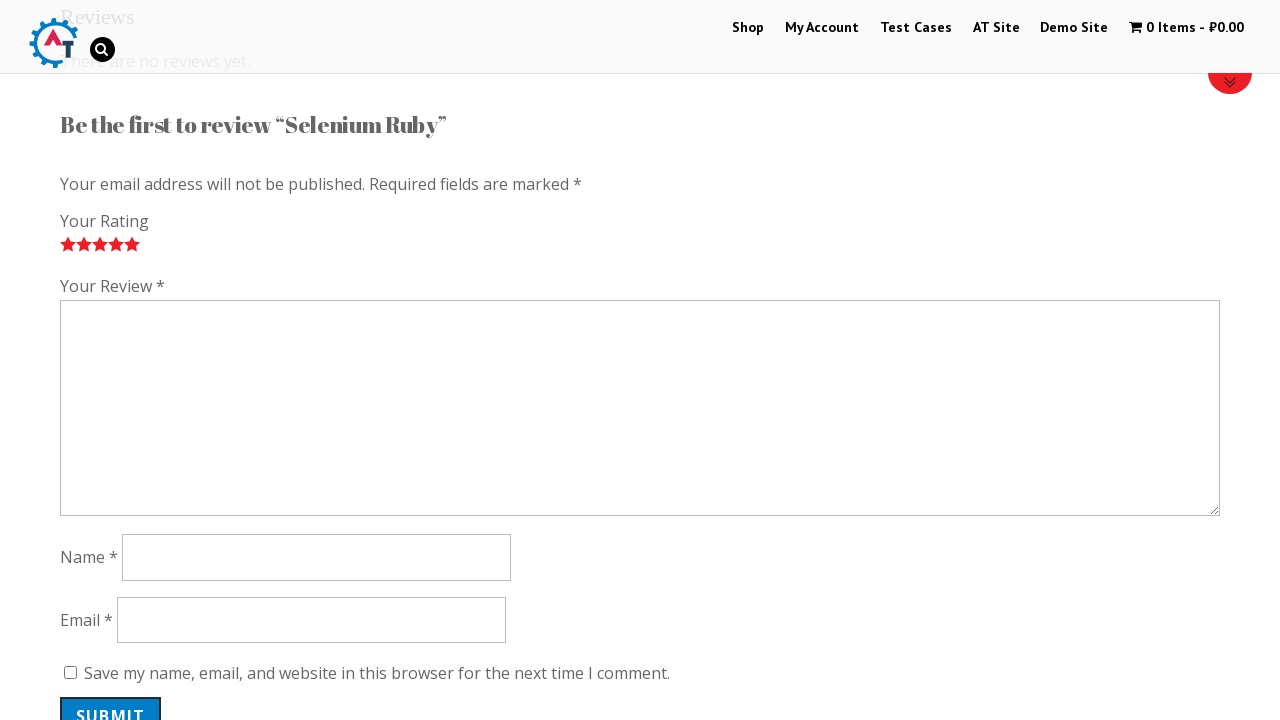

Filled in comment text: 'Excellent resource for learning automation!' on #comment
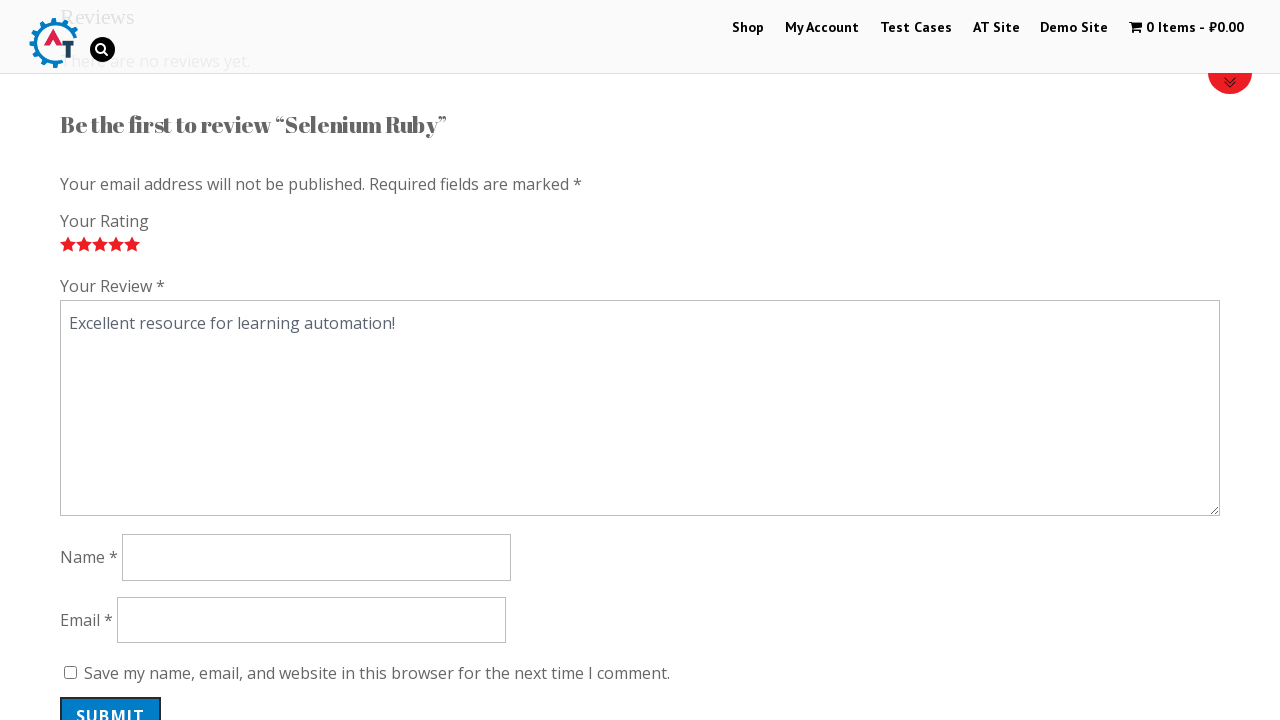

Filled in reviewer name: 'Michael Thompson' on #author
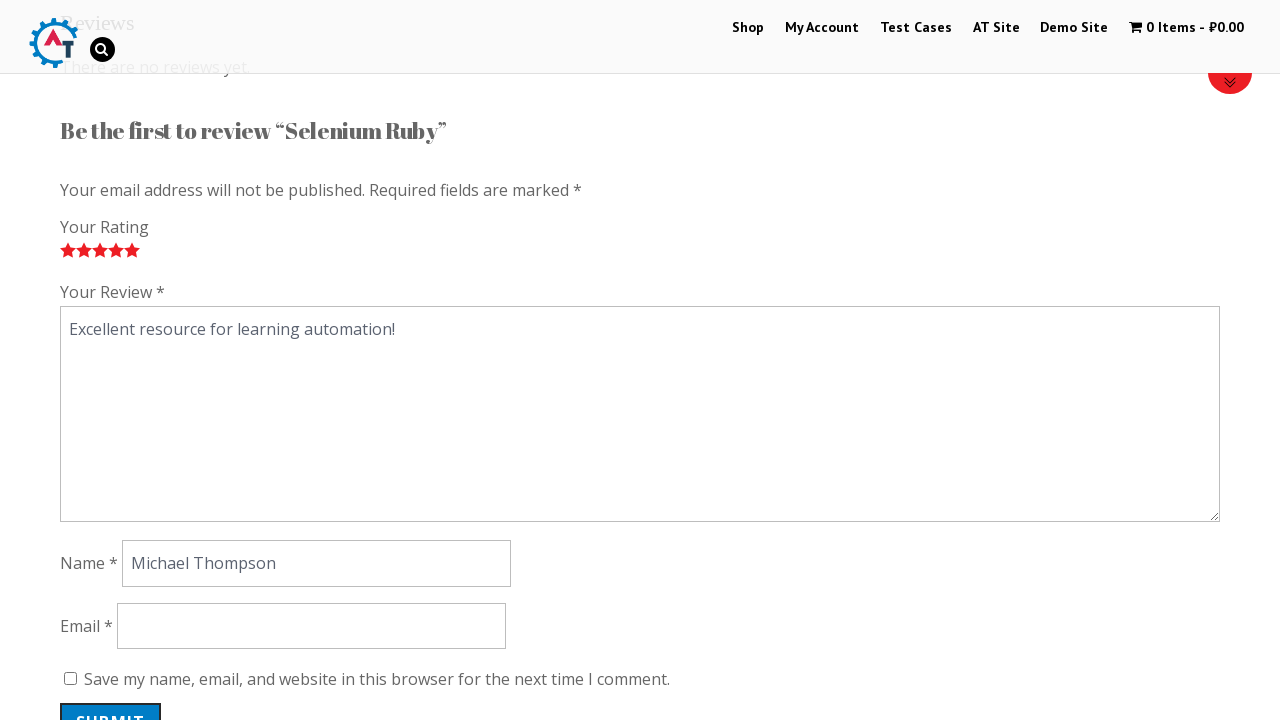

Filled in email address: 'michael.thompson@testmail.com' on input[name='email']
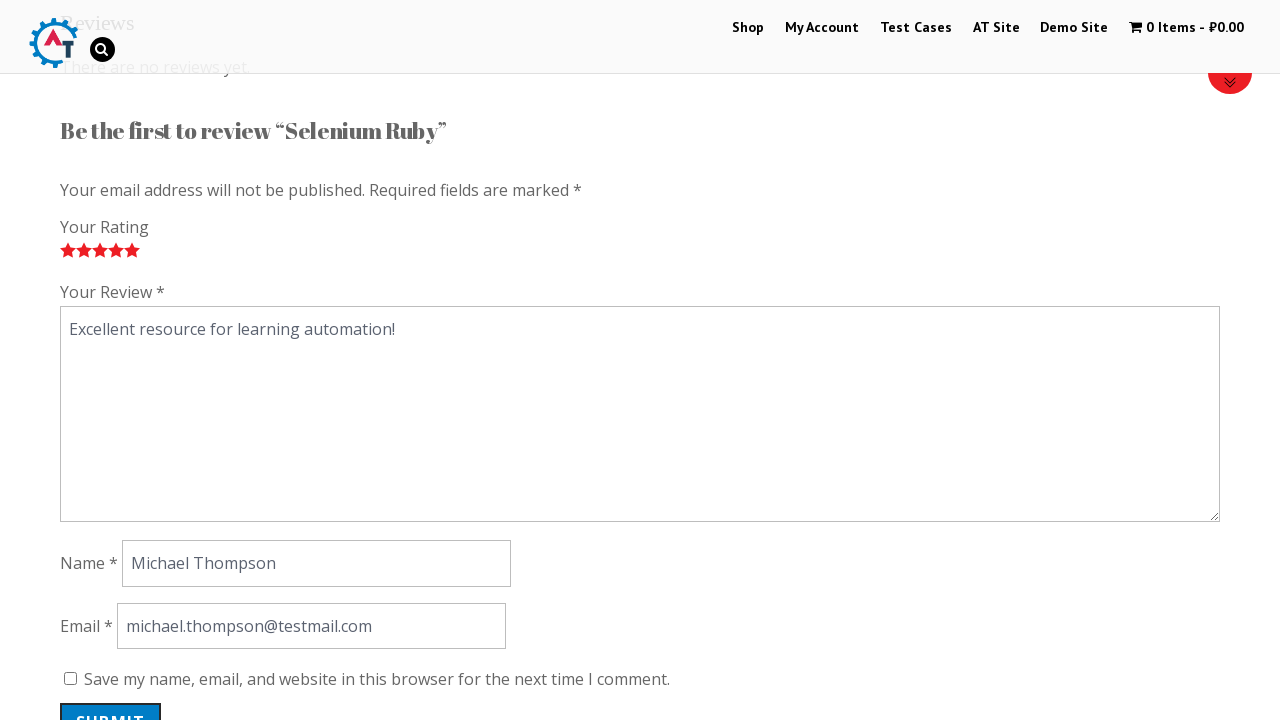

Clicked submit button to post review at (111, 700) on #submit
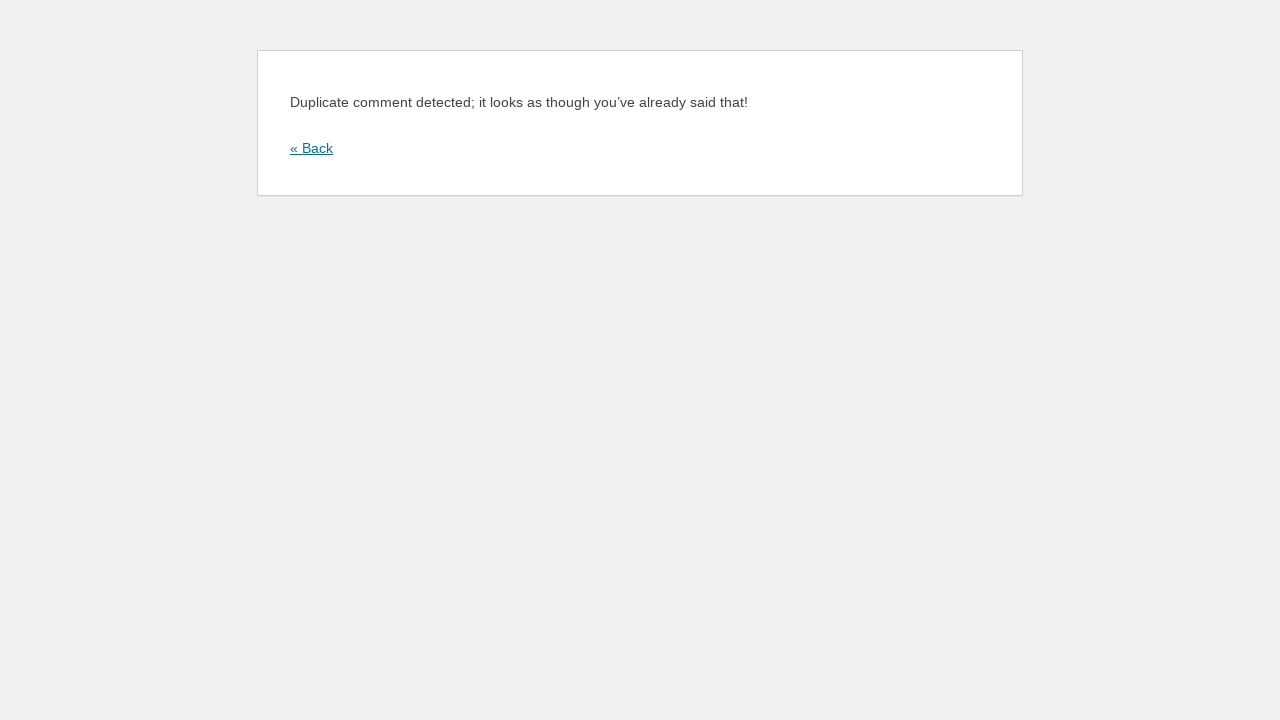

Waited for network to become idle after review submission
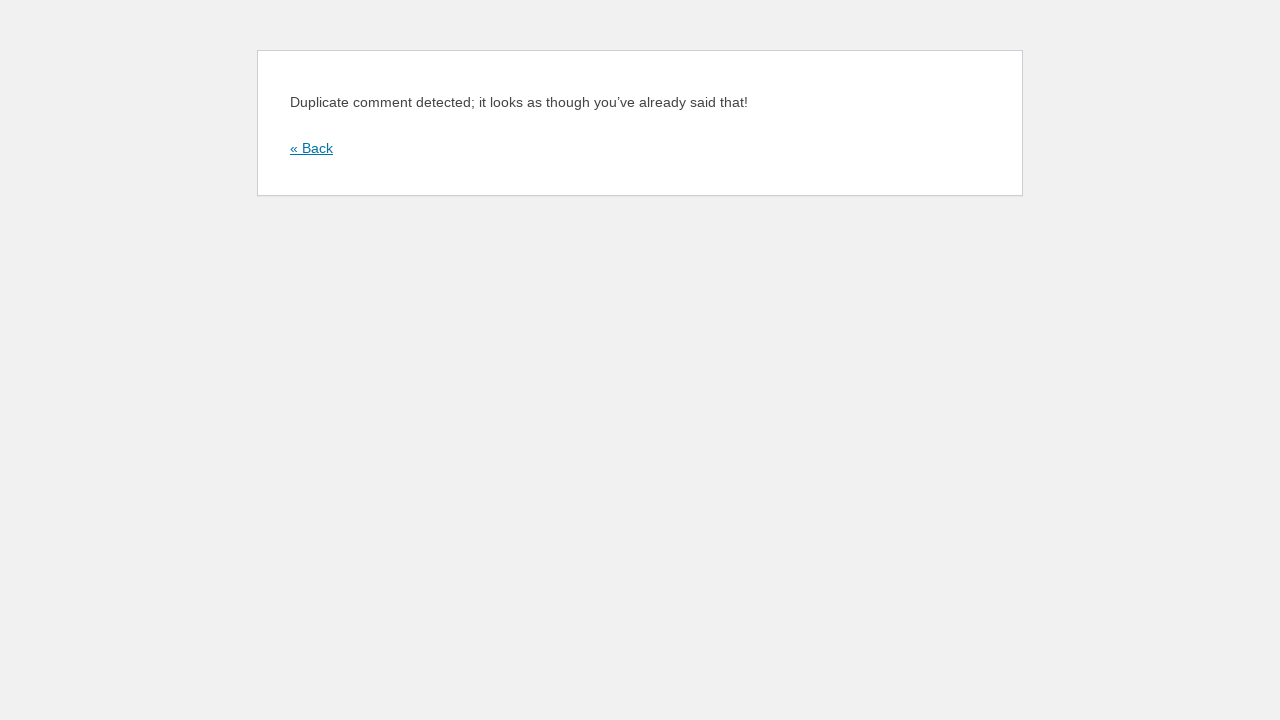

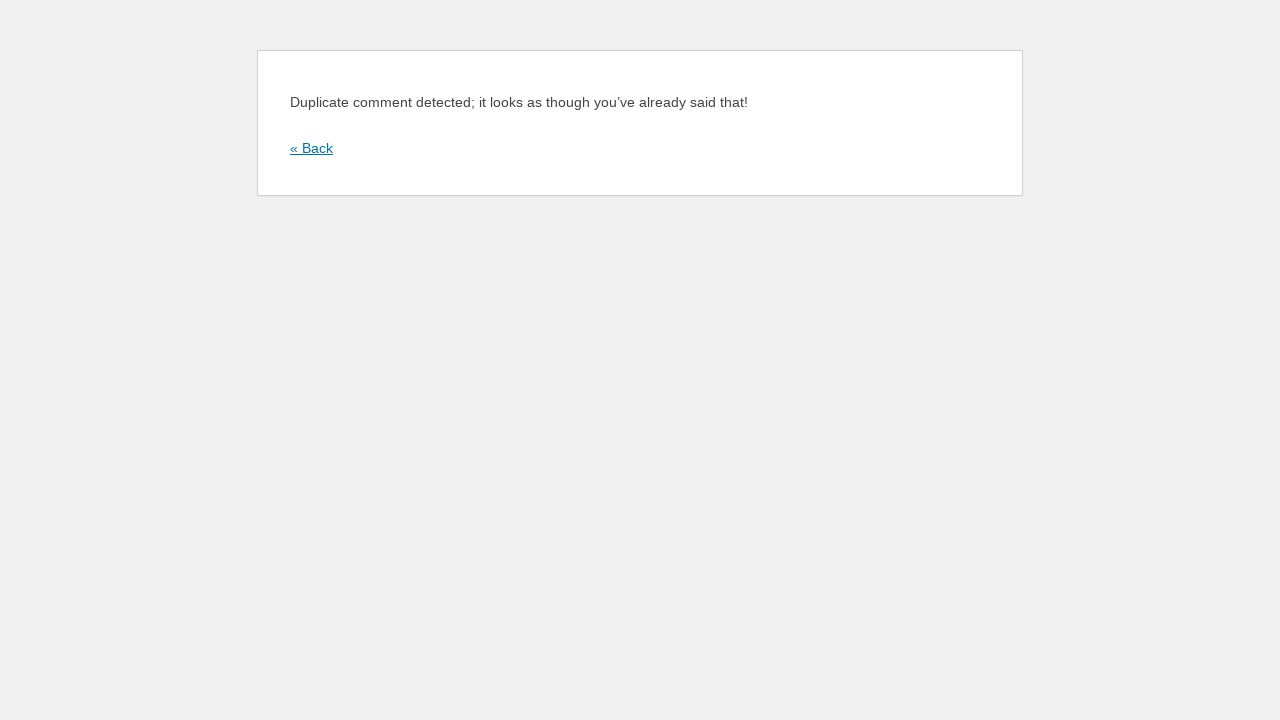